Tests the complete checkout flow on Demoblaze by adding a product to cart, navigating to cart, opening checkout form, filling in customer details, and completing the purchase.

Starting URL: https://www.demoblaze.com

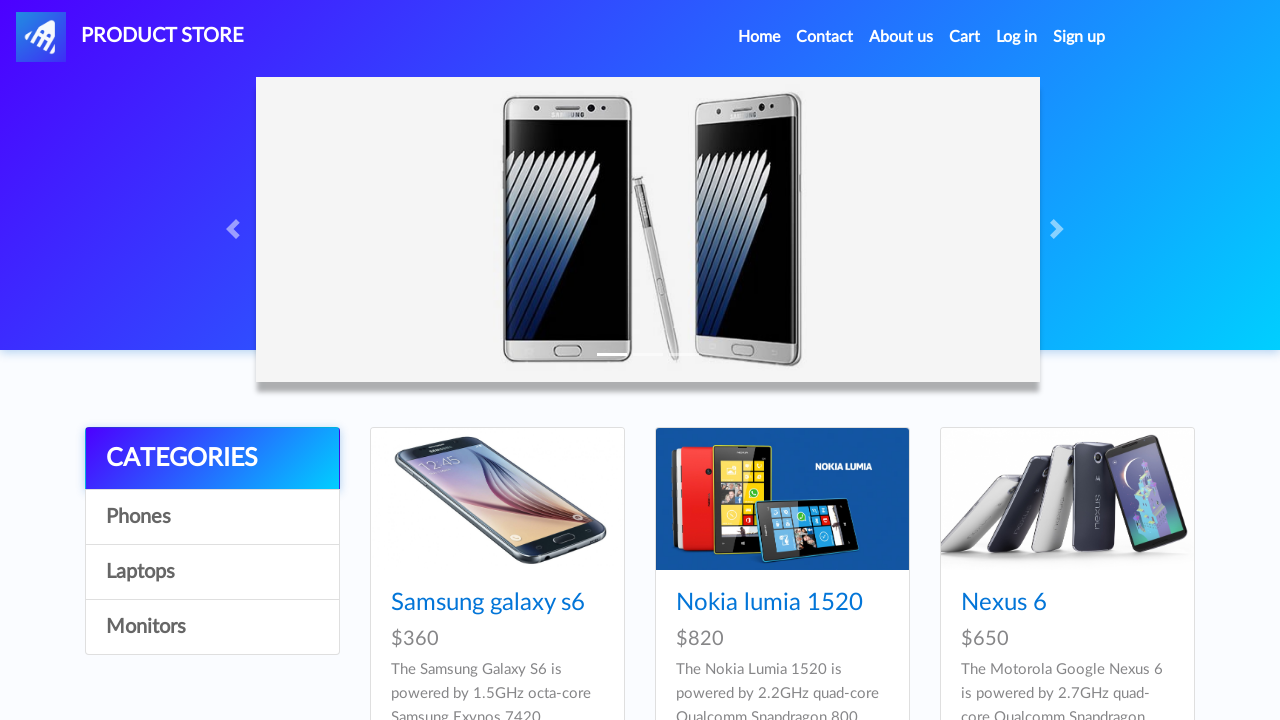

Homepage loaded - navbar element visible
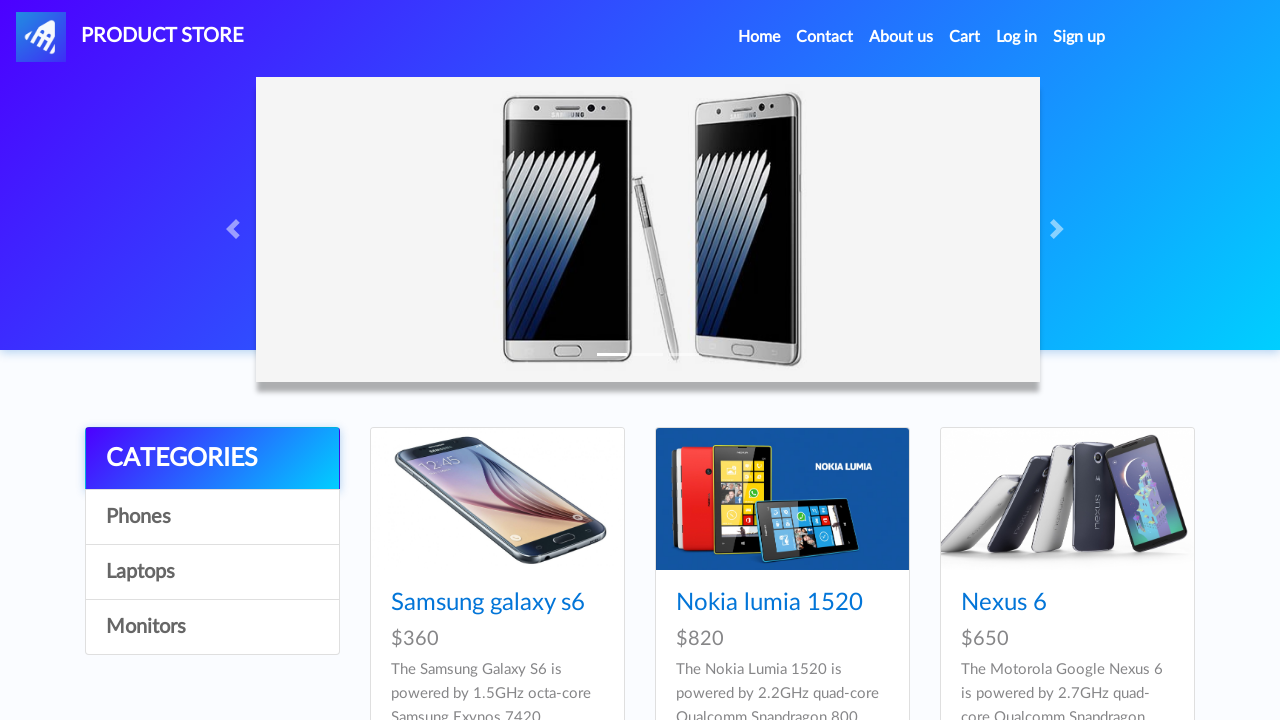

Clicked on Samsung galaxy s6 product at (488, 603) on a:has-text('Samsung galaxy s6')
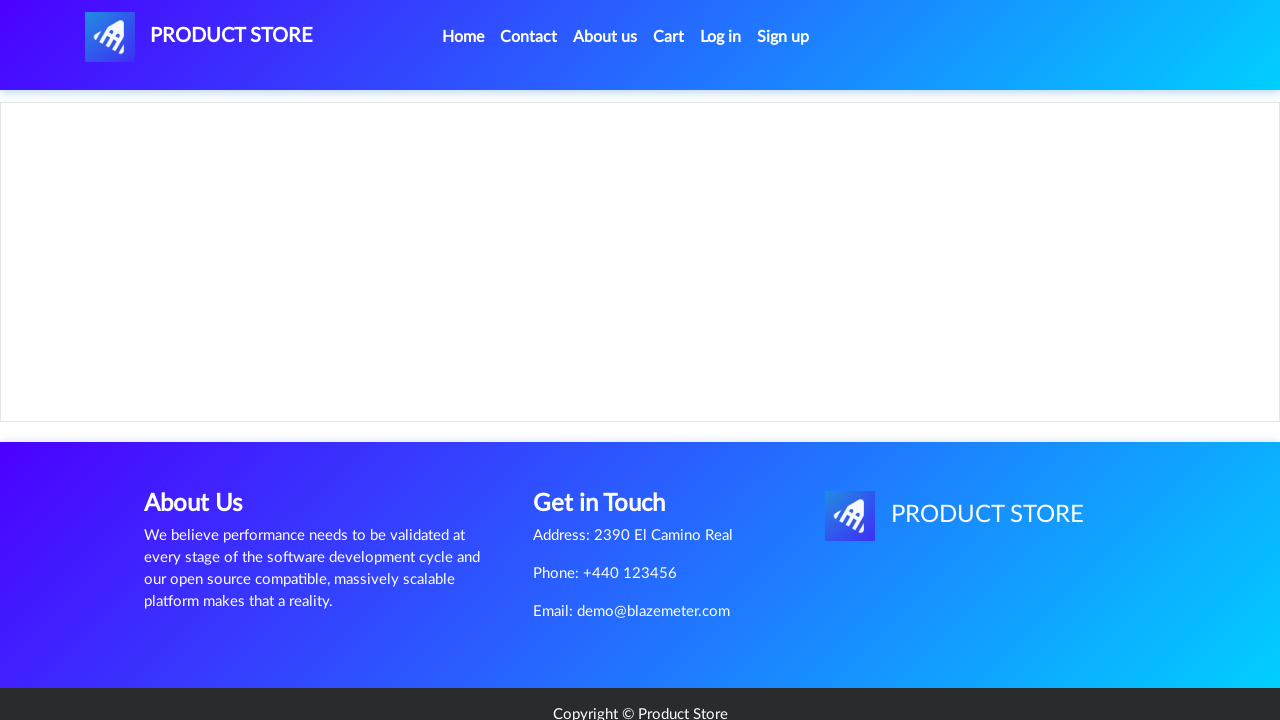

Product page loaded - Add to cart button visible
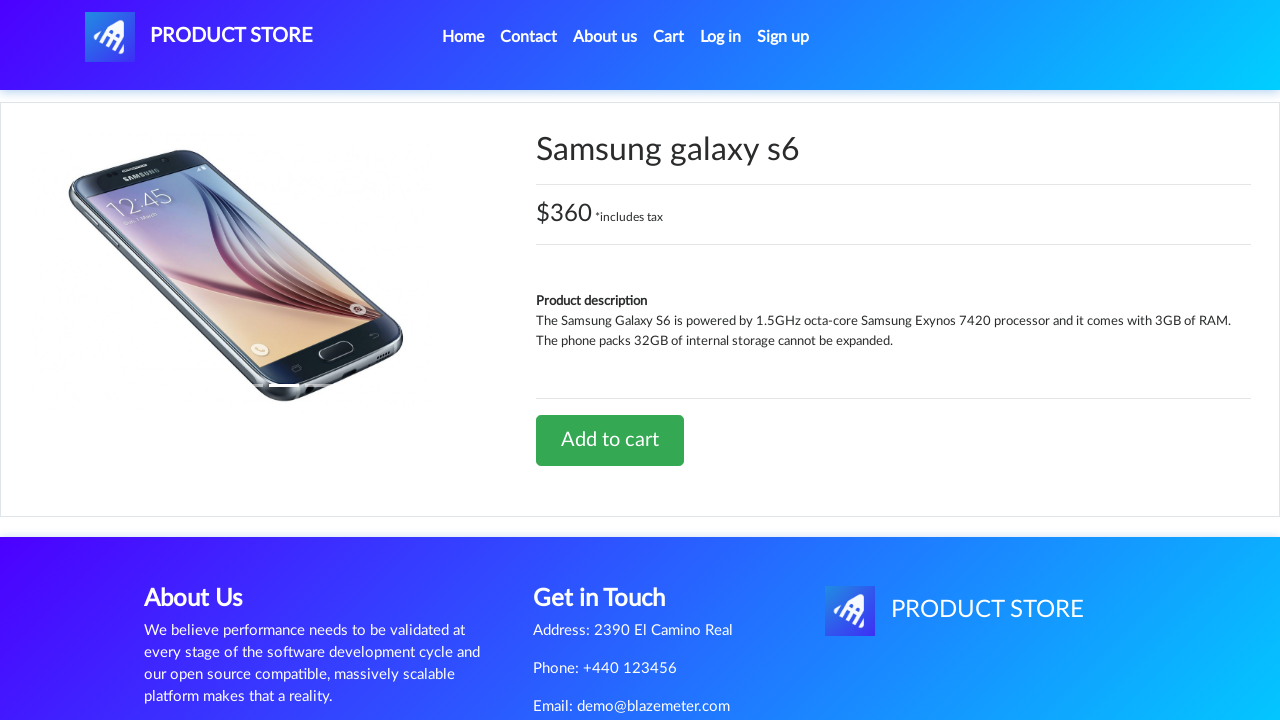

Clicked Add to cart button at (610, 440) on .btn-success:has-text('Add to cart')
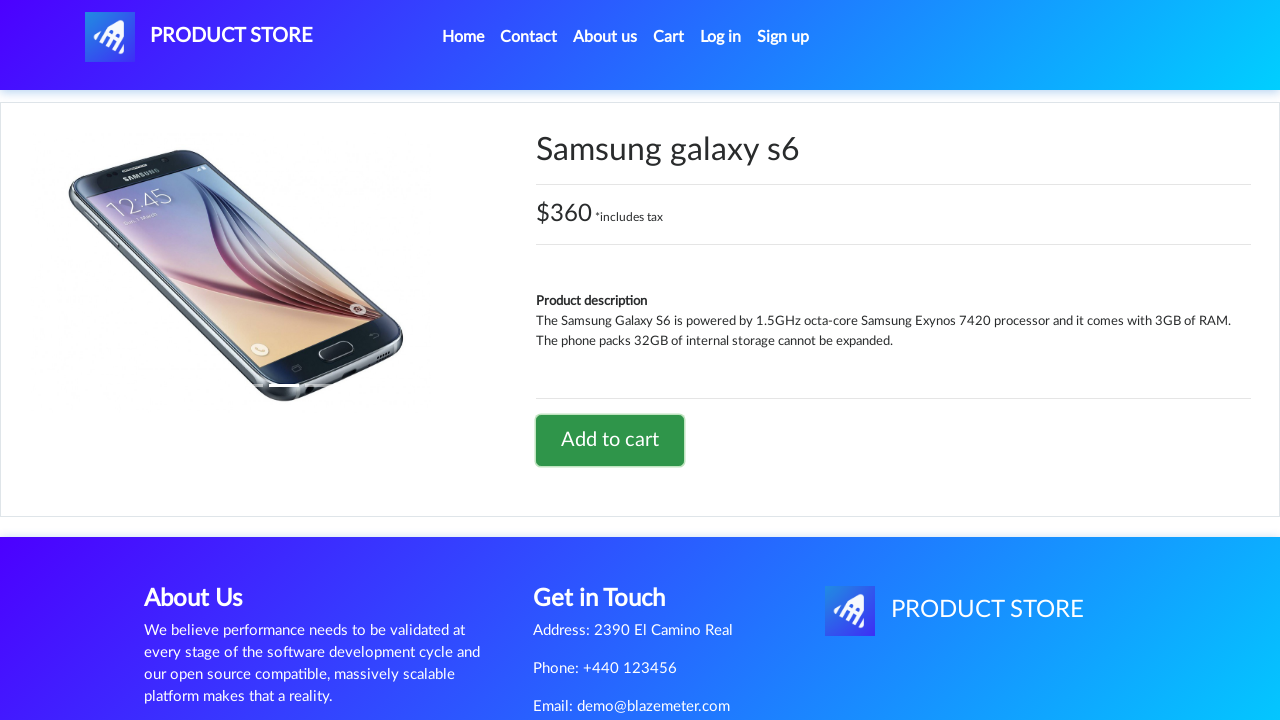

Set up dialog handler to accept alerts
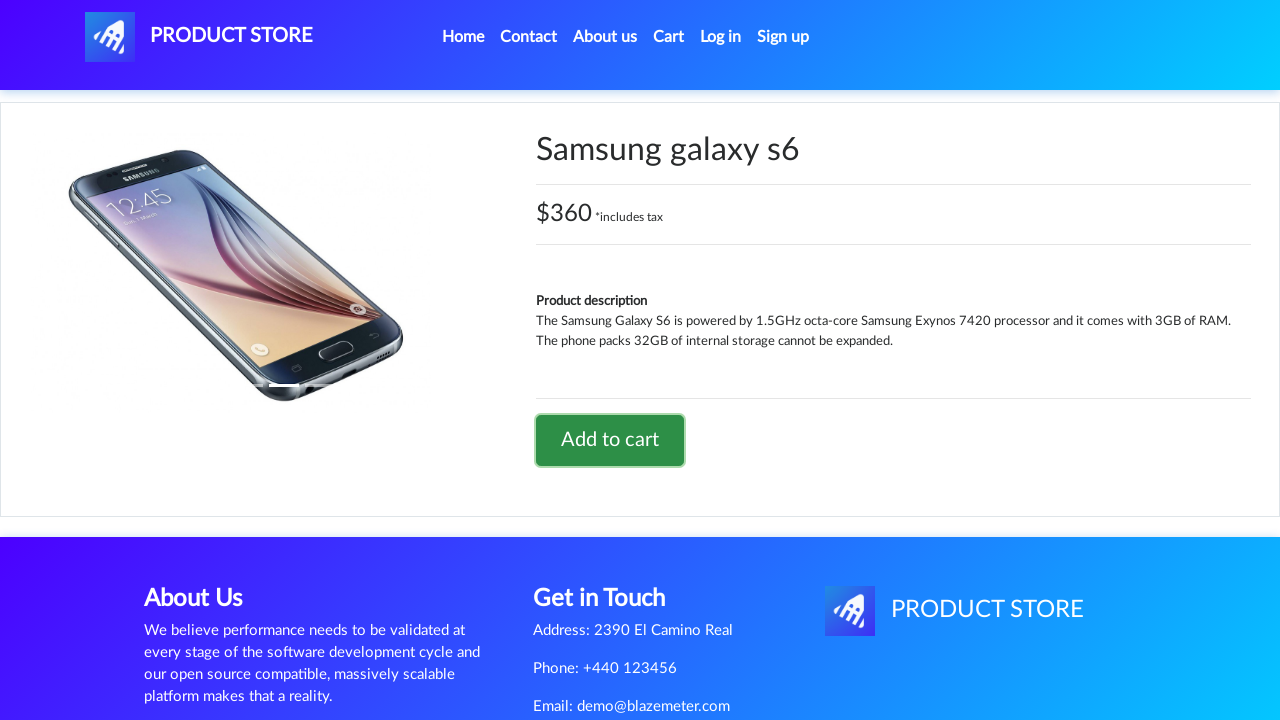

Waited for alert confirmation
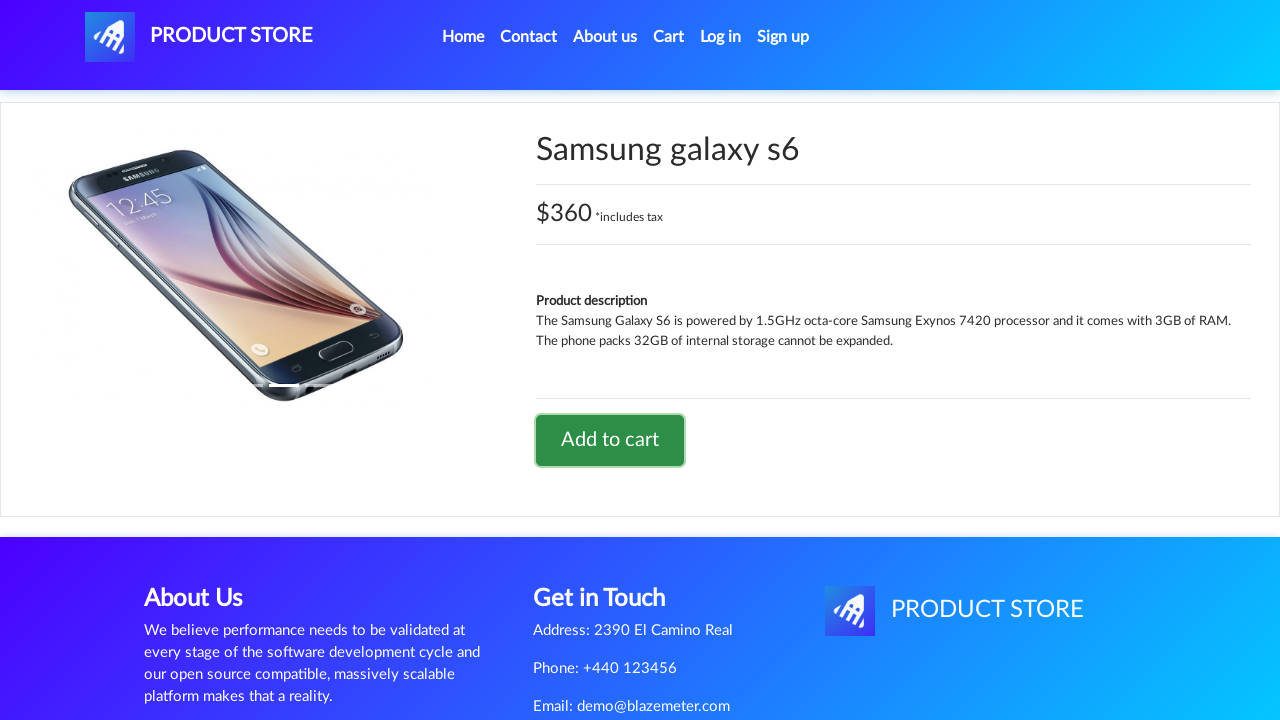

Clicked cart icon to navigate to cart at (669, 37) on #cartur
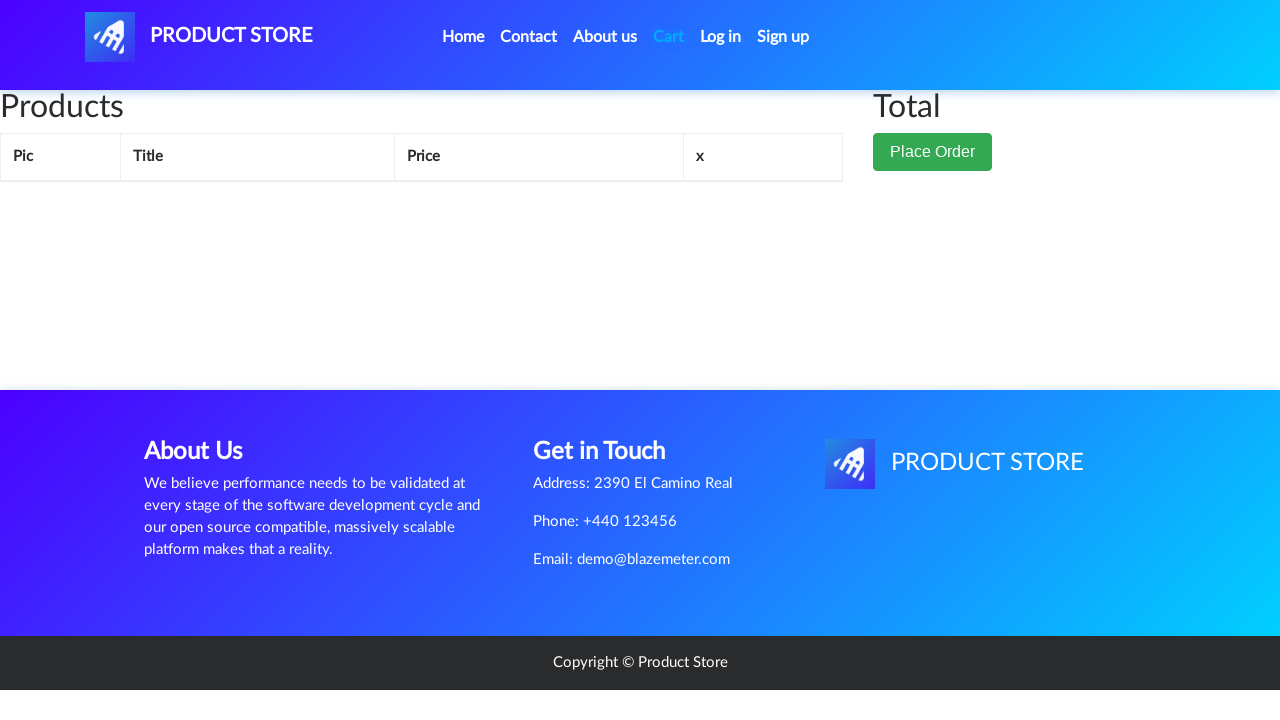

Cart page loaded - product visible in cart
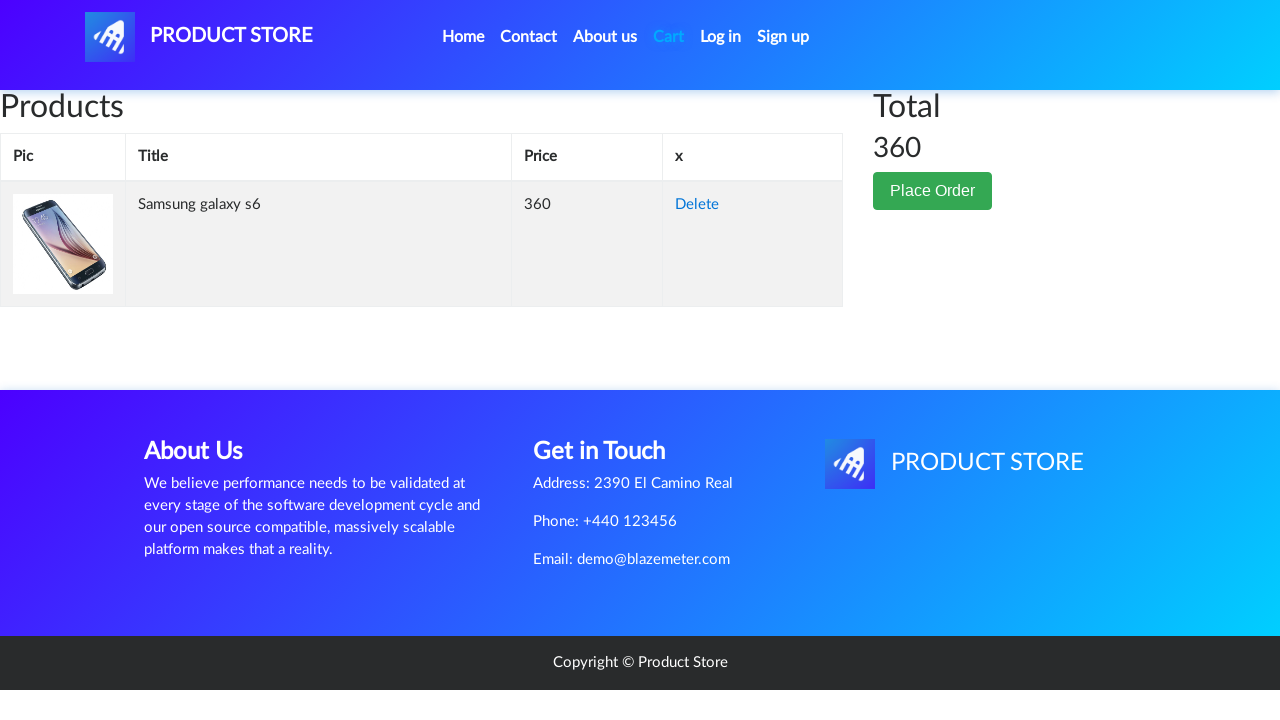

Clicked Place Order button at (933, 191) on button:has-text('Place Order')
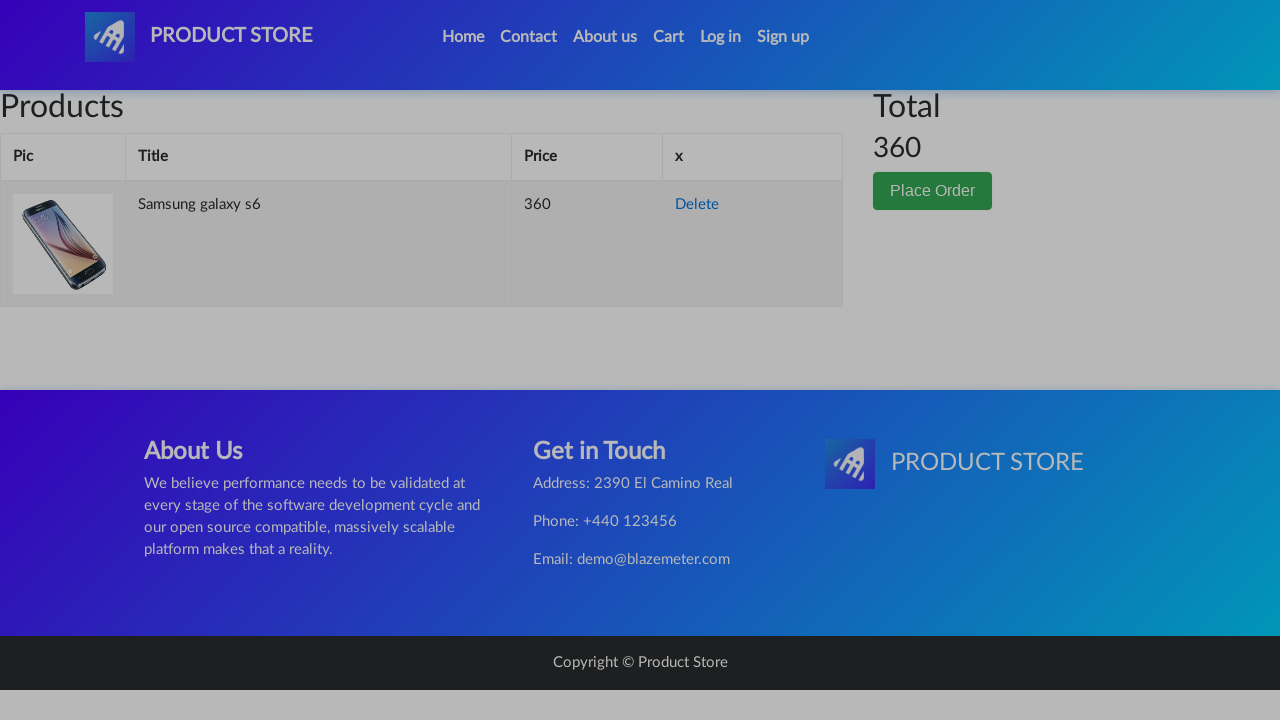

Checkout modal appeared
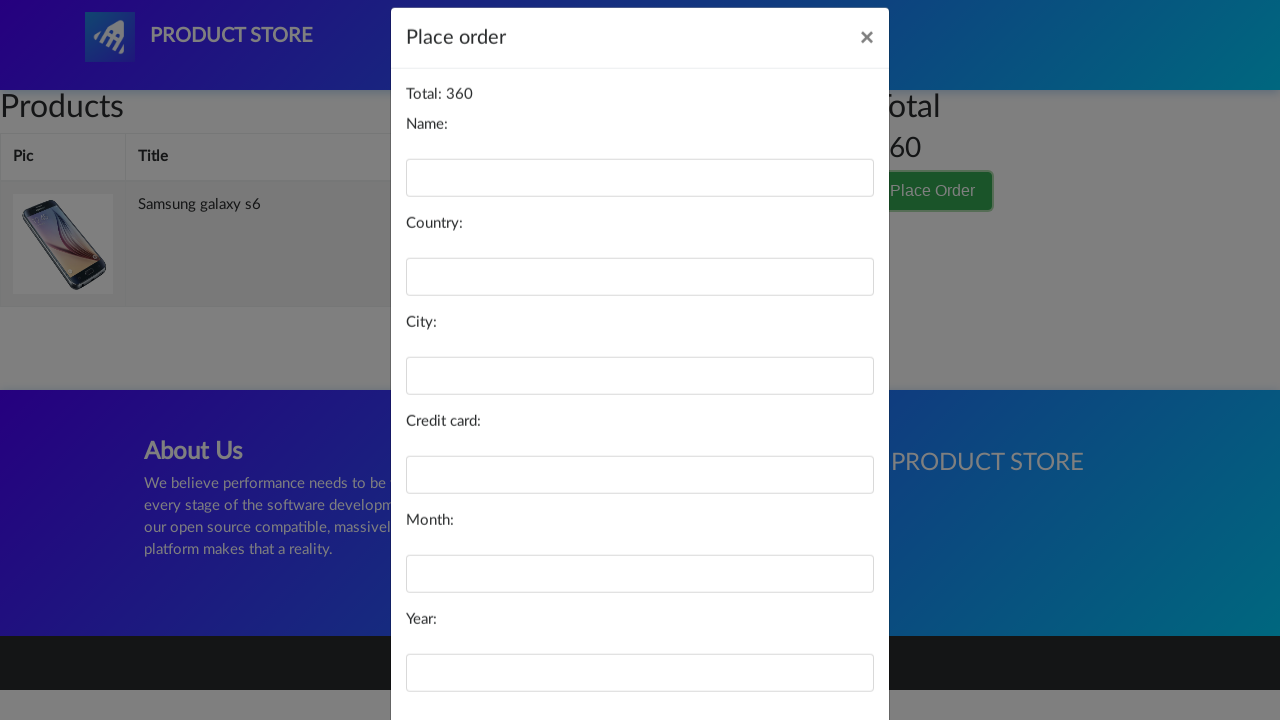

Filled name field with 'John Martinez' on #name
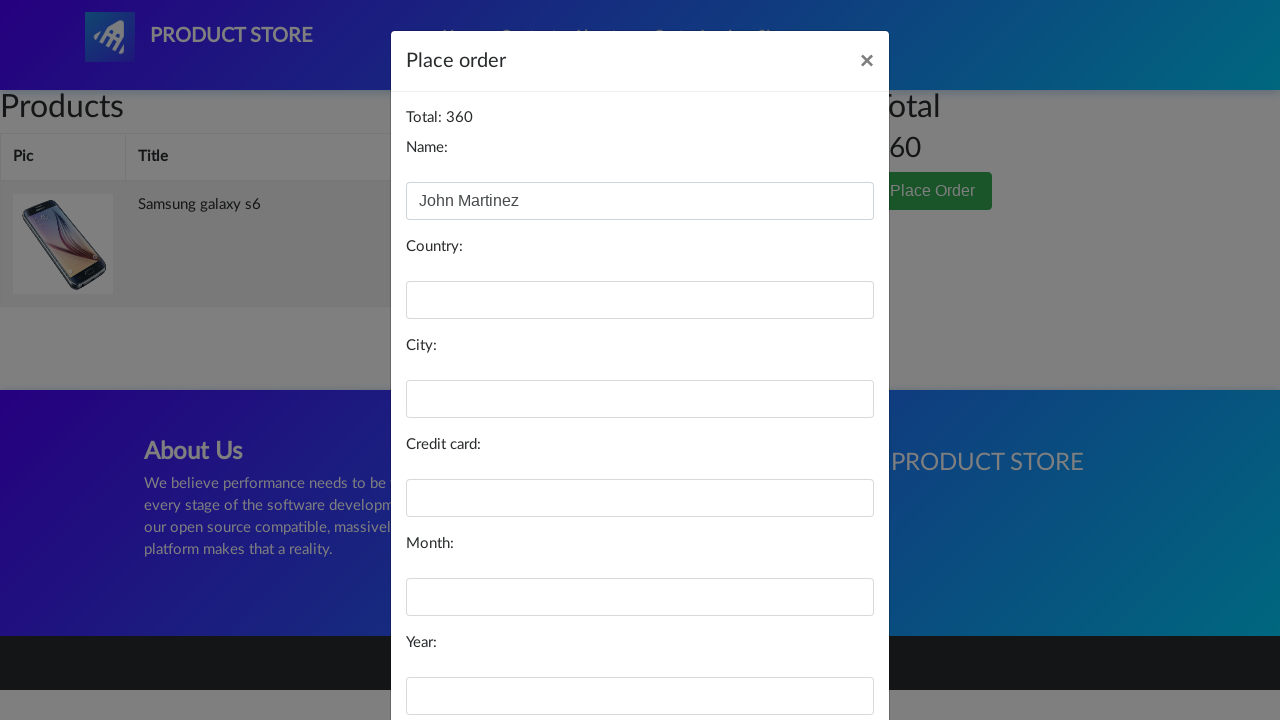

Filled country field with 'United States' on #country
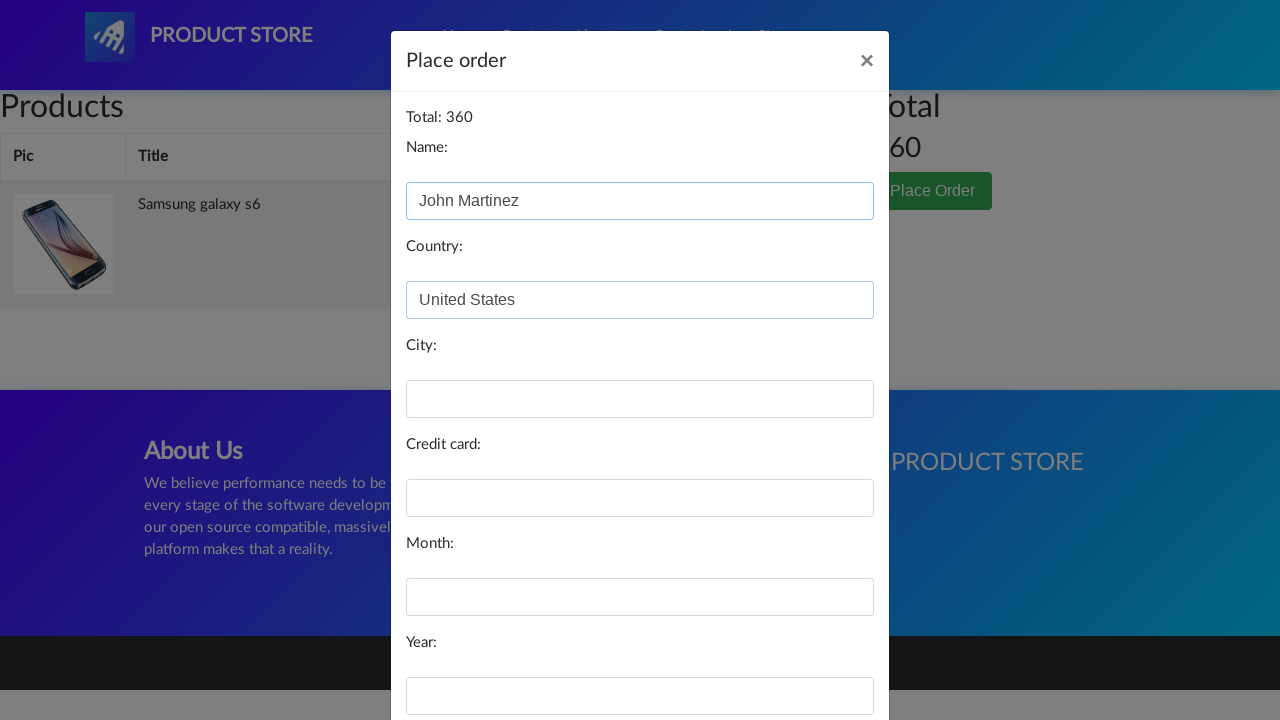

Filled city field with 'New York' on #city
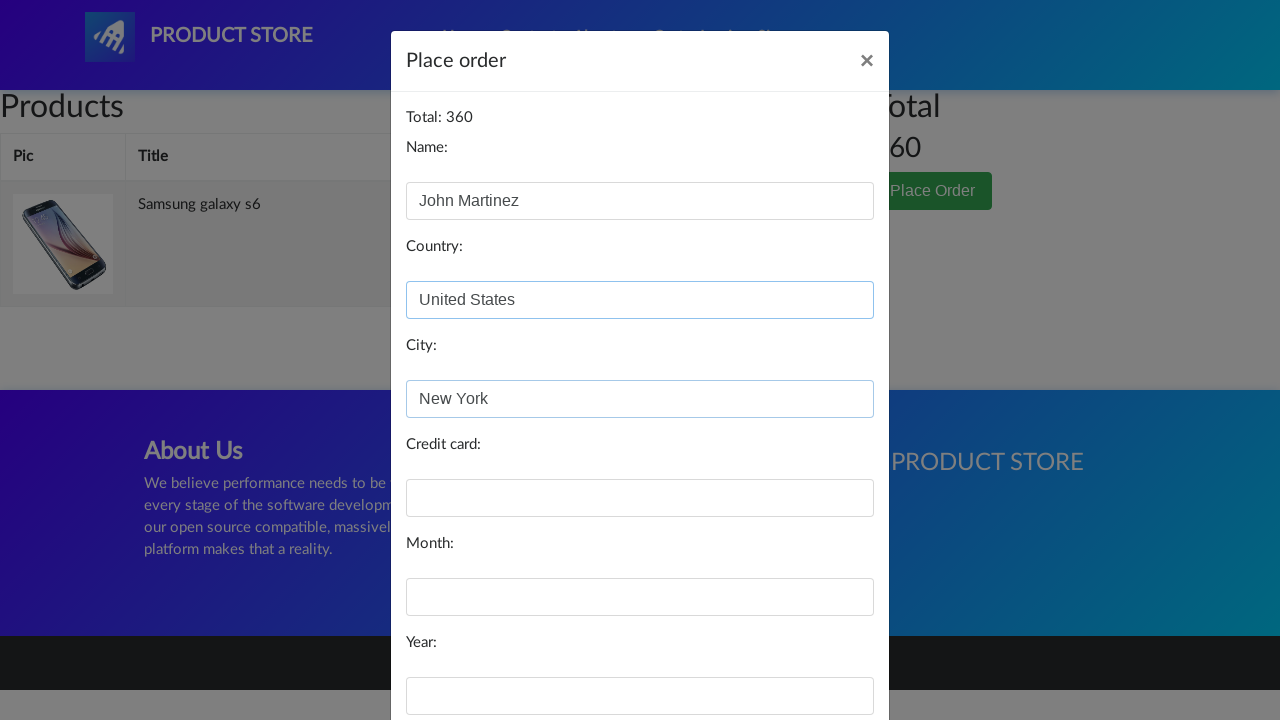

Filled card number field on #card
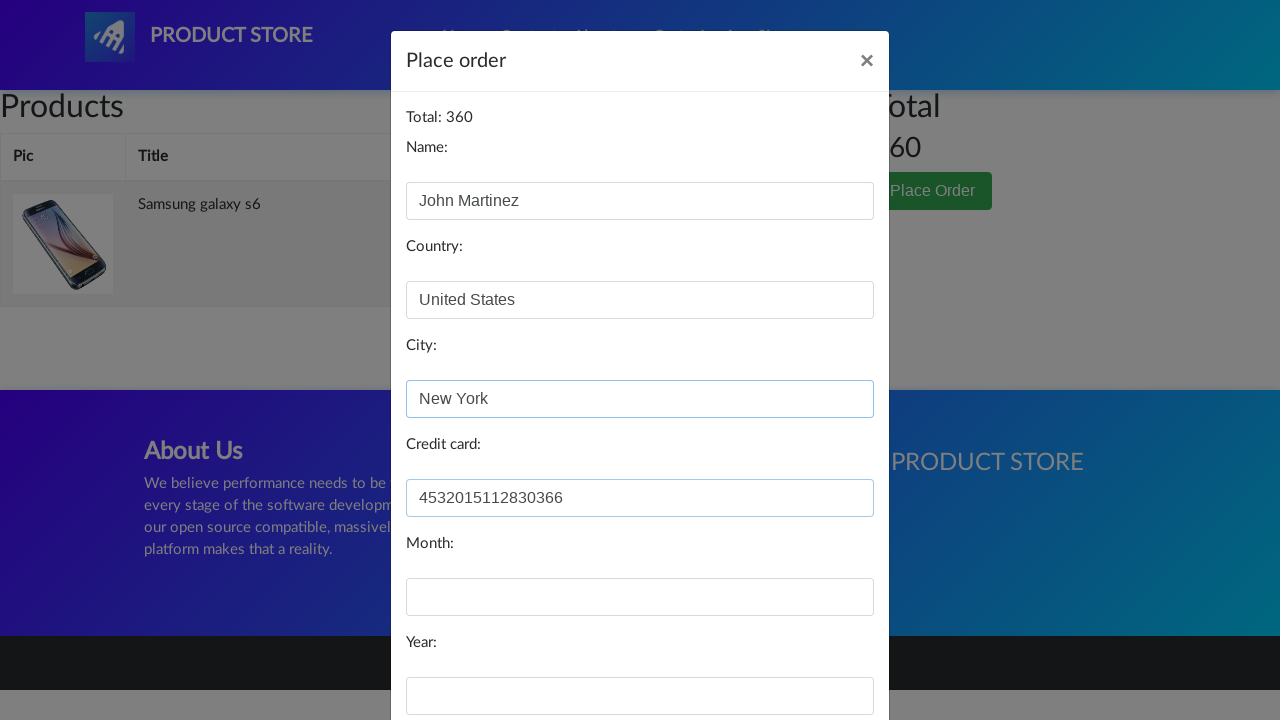

Filled month field with '06' on #month
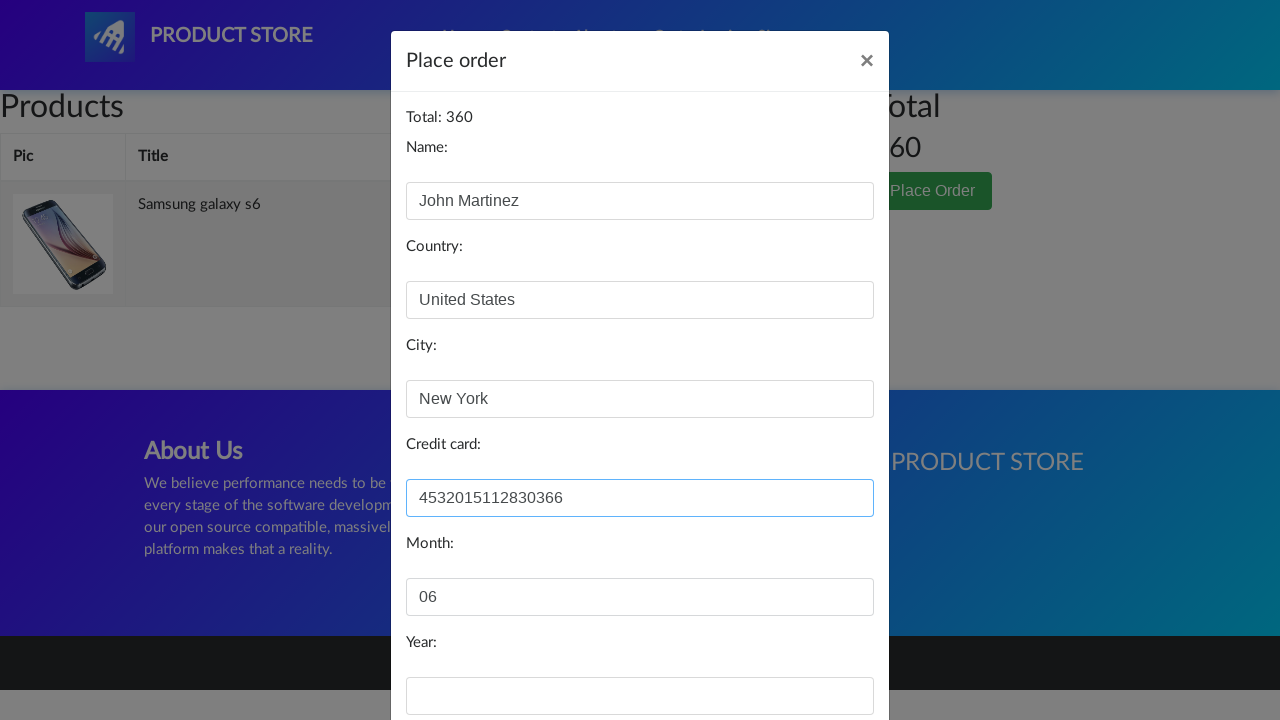

Filled year field with '2025' on #year
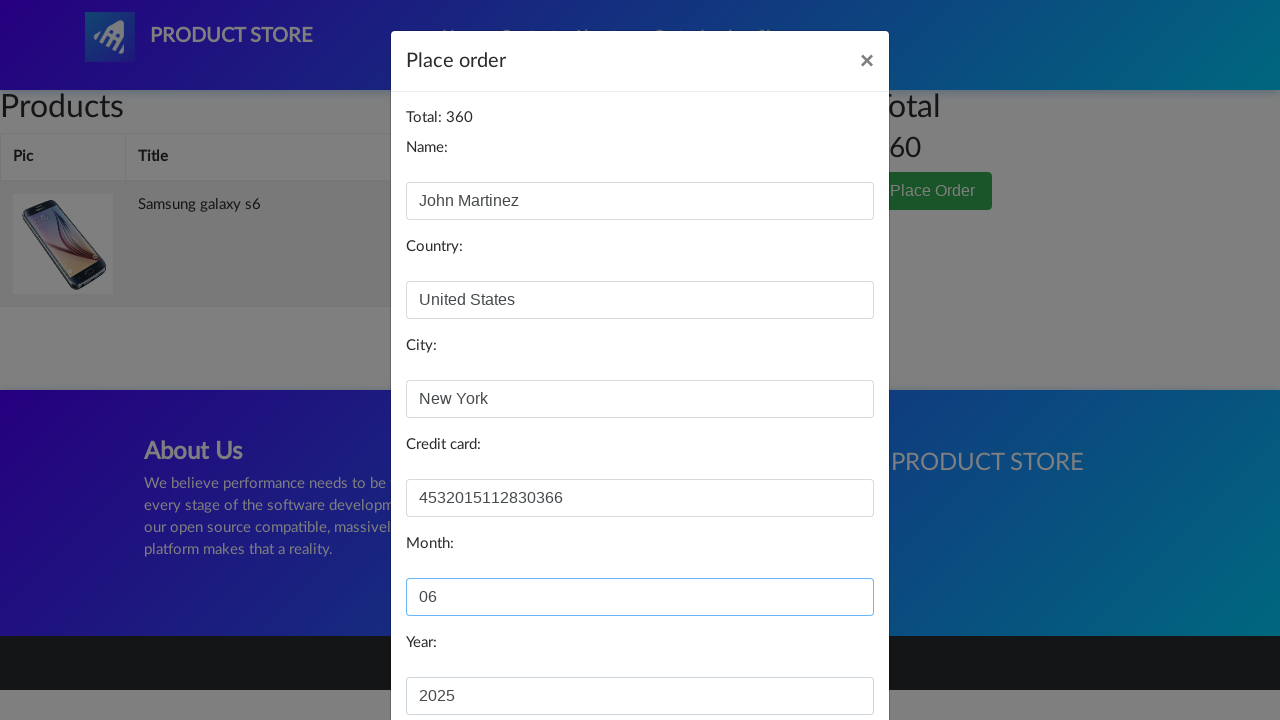

Clicked Purchase button to complete order at (823, 655) on button:has-text('Purchase')
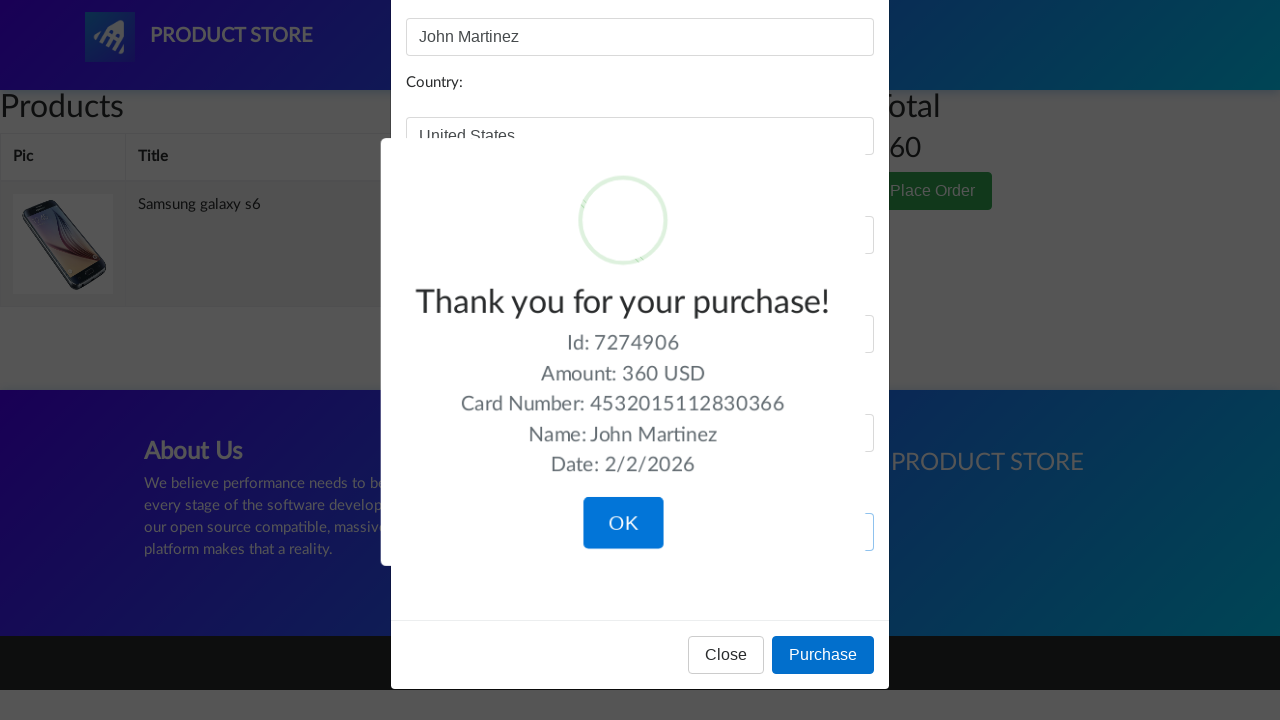

Purchase successful - confirmation popup appeared
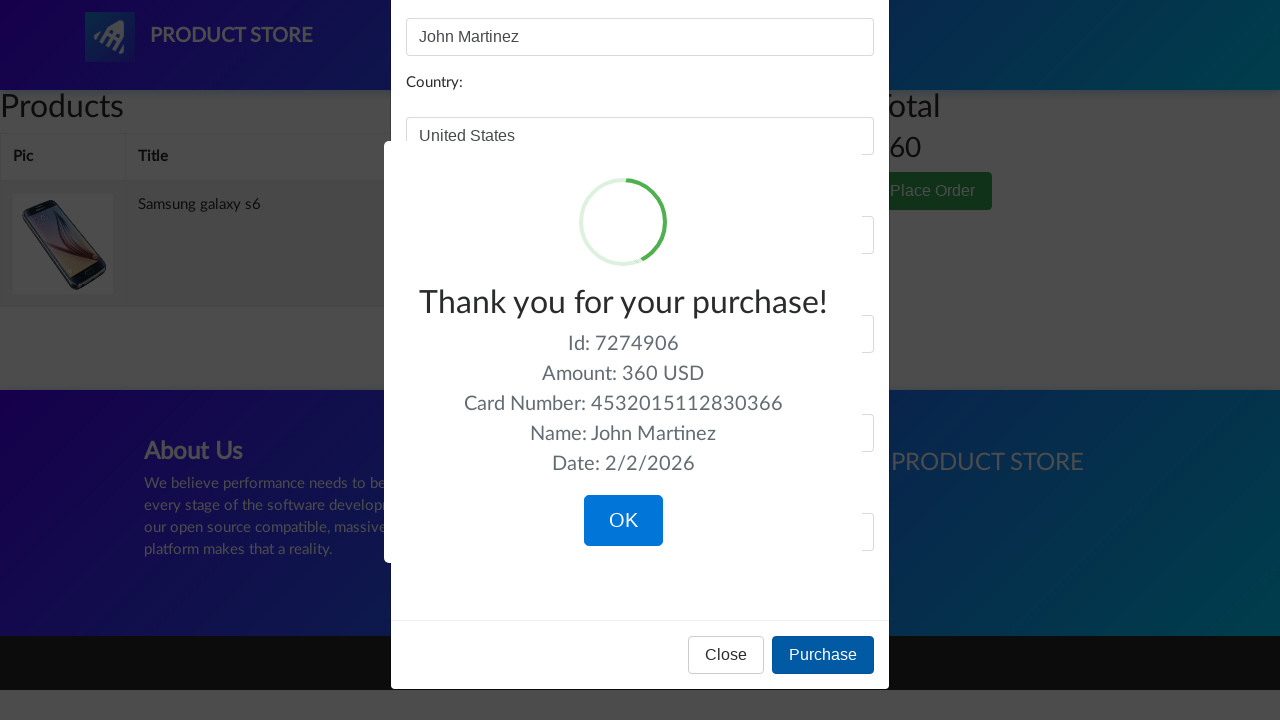

Clicked OK button to close confirmation popup at (623, 521) on .sweet-alert button.confirm:has-text('OK')
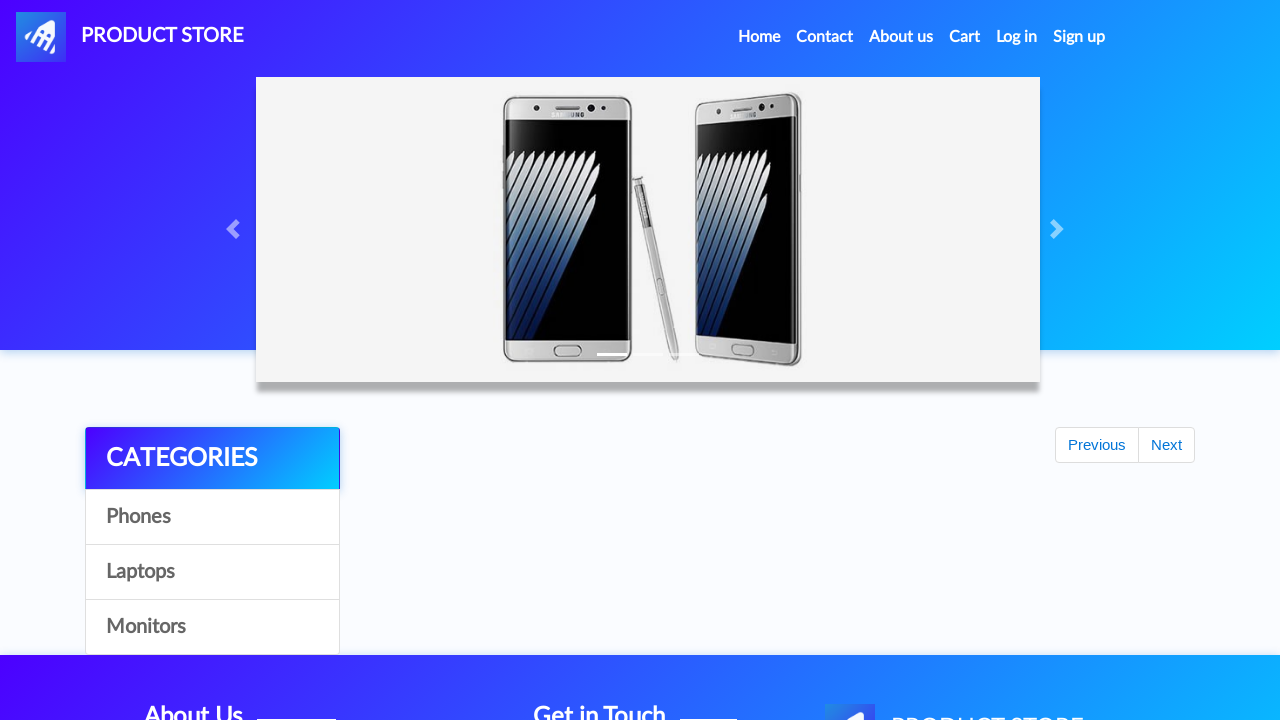

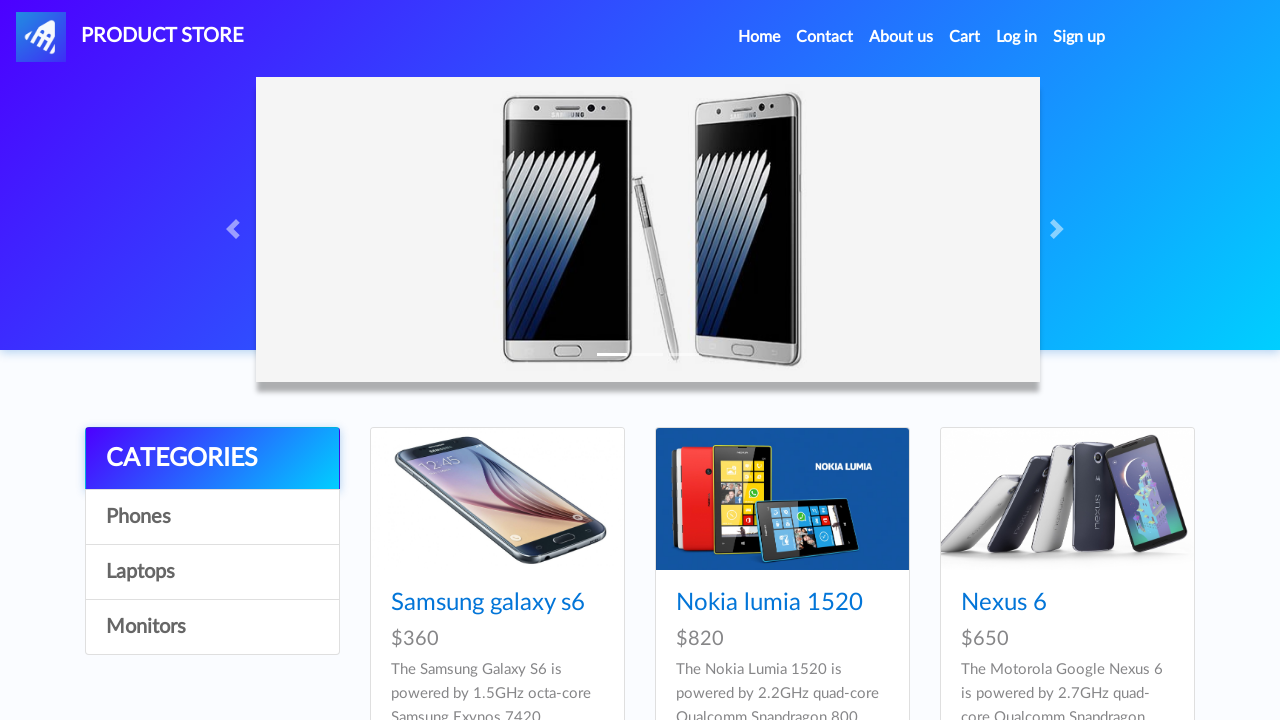